Tests dropdown interactions by verifying default selection, selecting options by attribute, text, and index

Starting URL: https://the-internet.herokuapp.com/dropdown

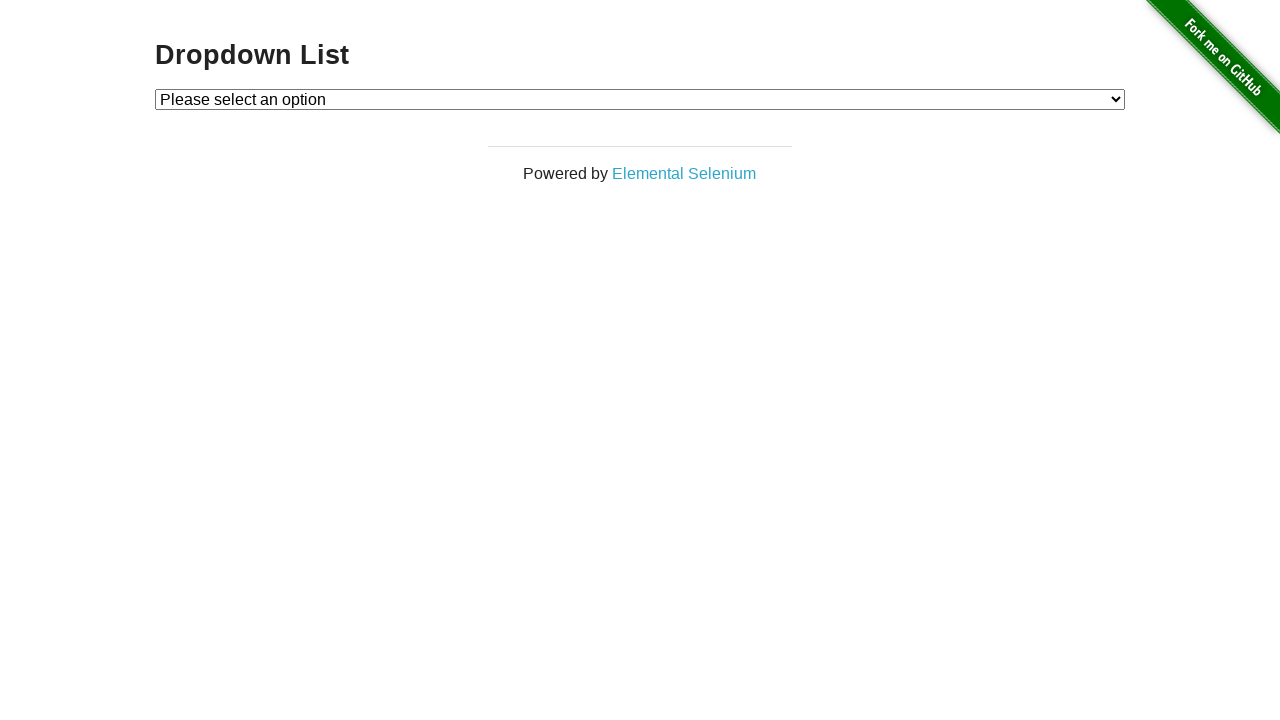

Waited for dropdown to be visible
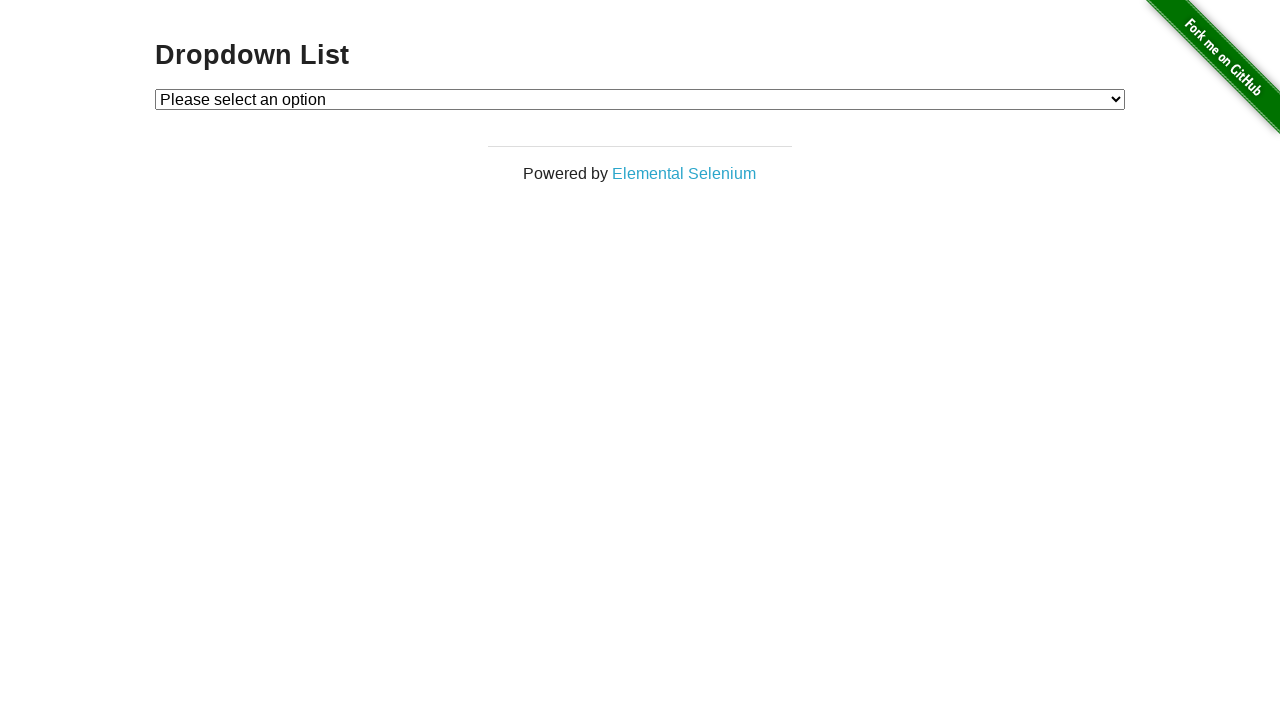

Selected dropdown option by value attribute '1' on #dropdown
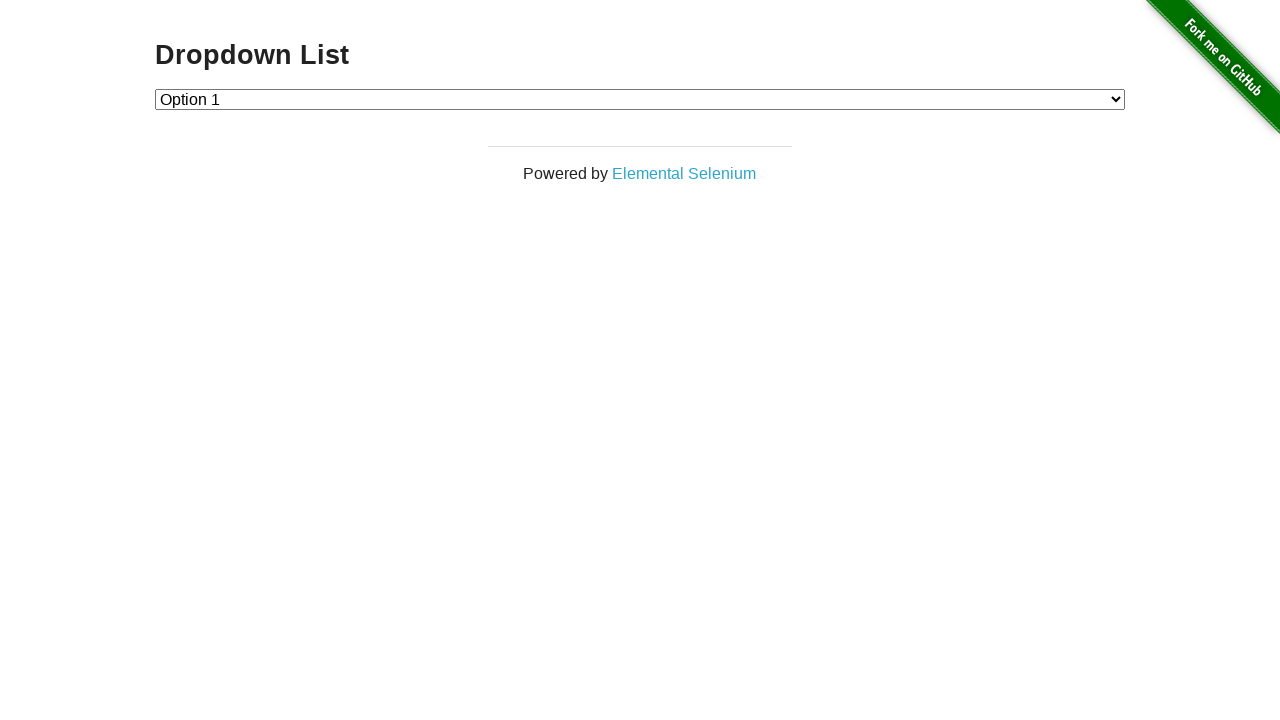

Selected dropdown option by visible text 'Option 1' on #dropdown
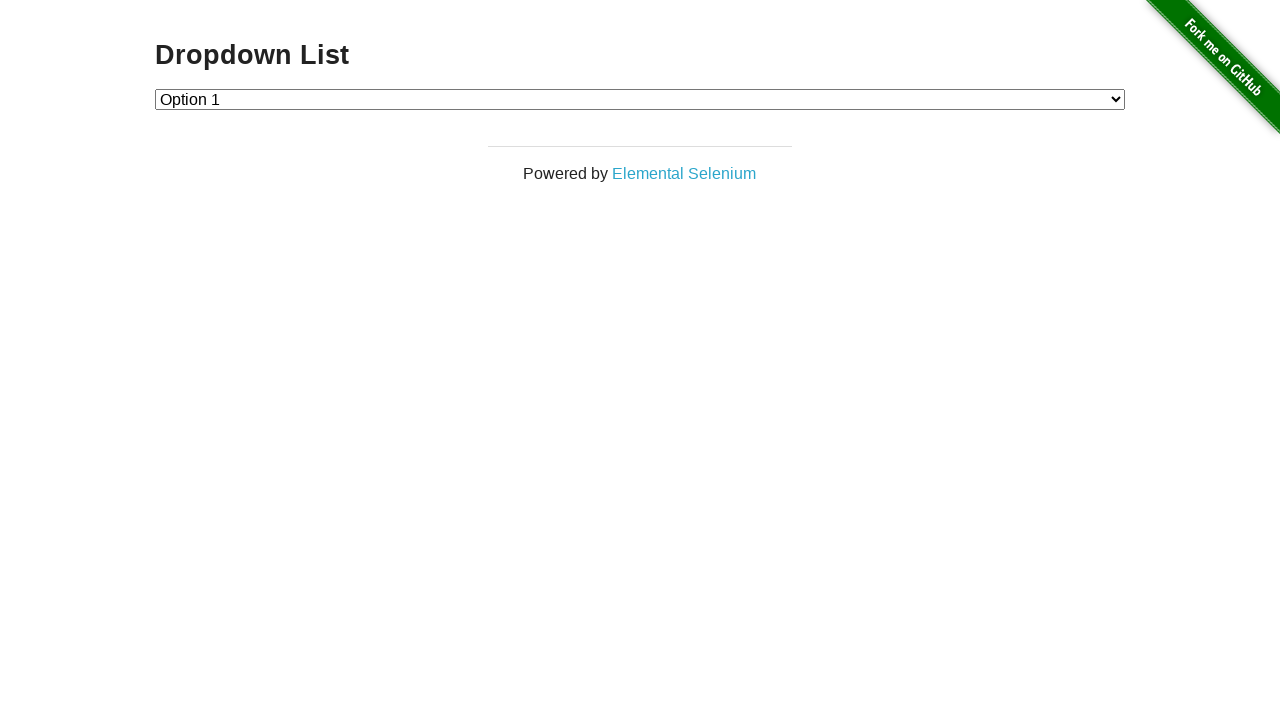

Selected dropdown option by index 0 (first option) on #dropdown
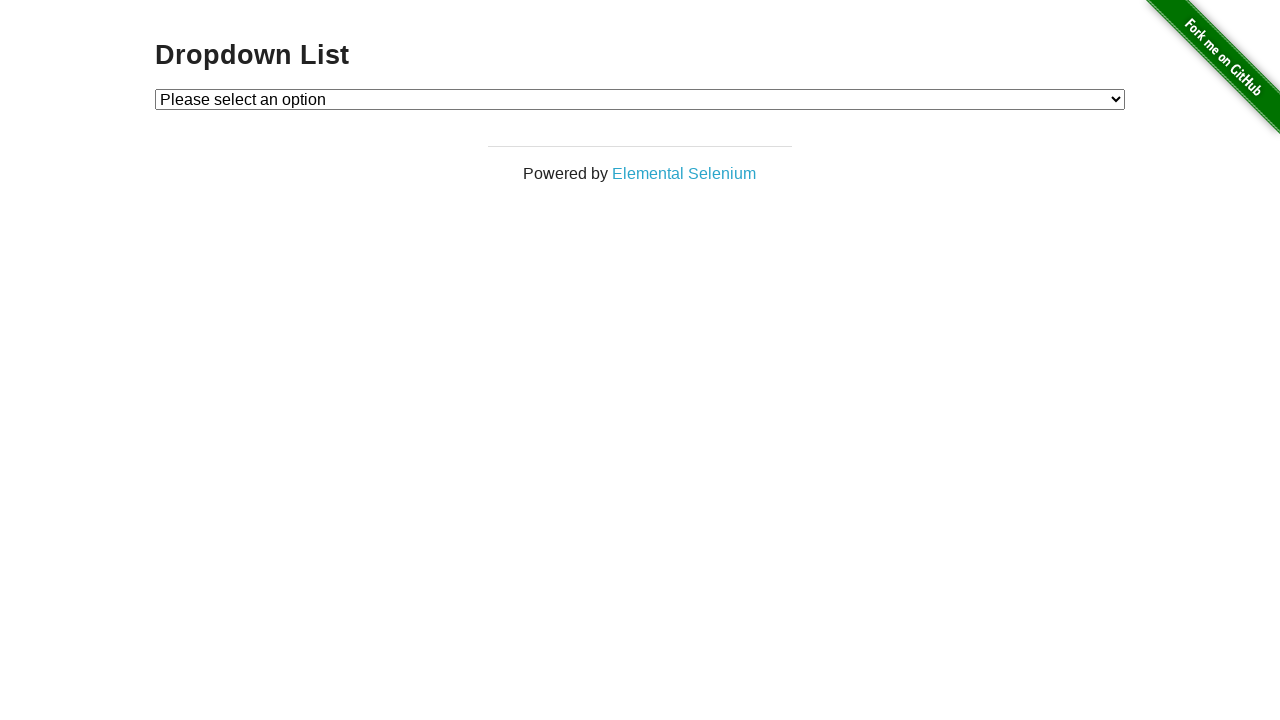

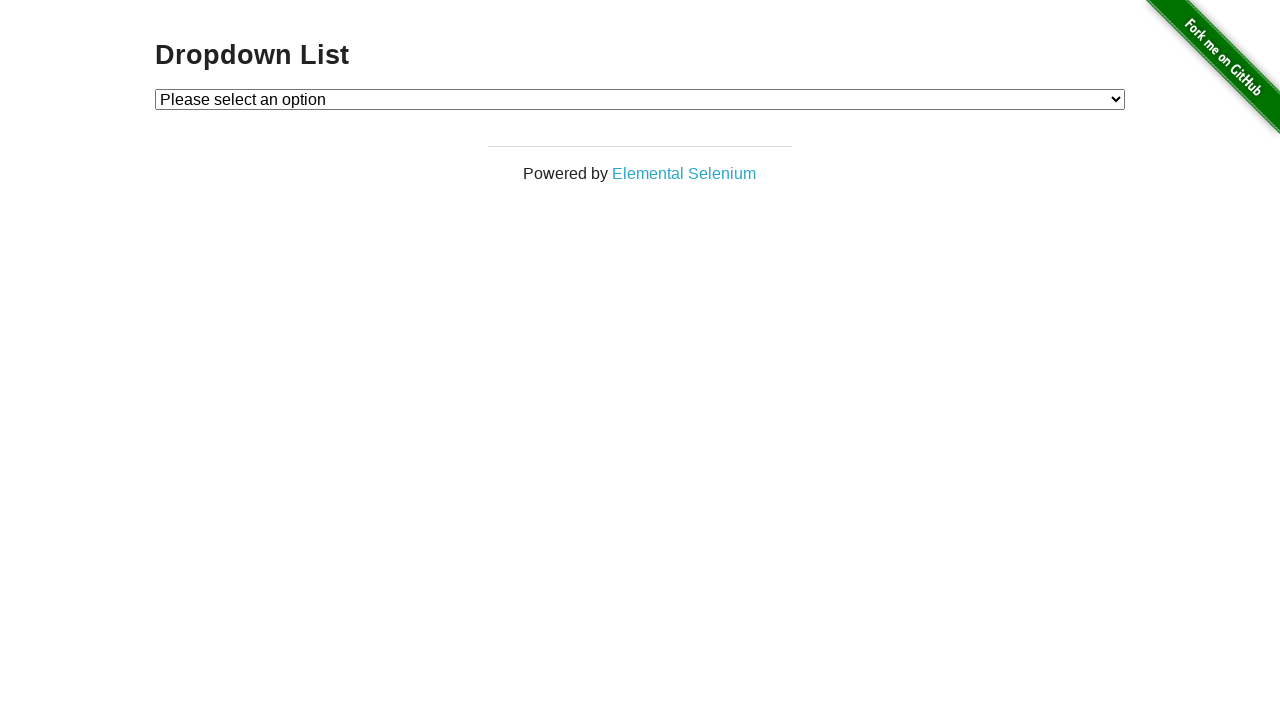